Opens the CheapOAir travel website and verifies the page loads successfully by waiting for the page to be fully loaded.

Starting URL: https://www.cheapoair.com/

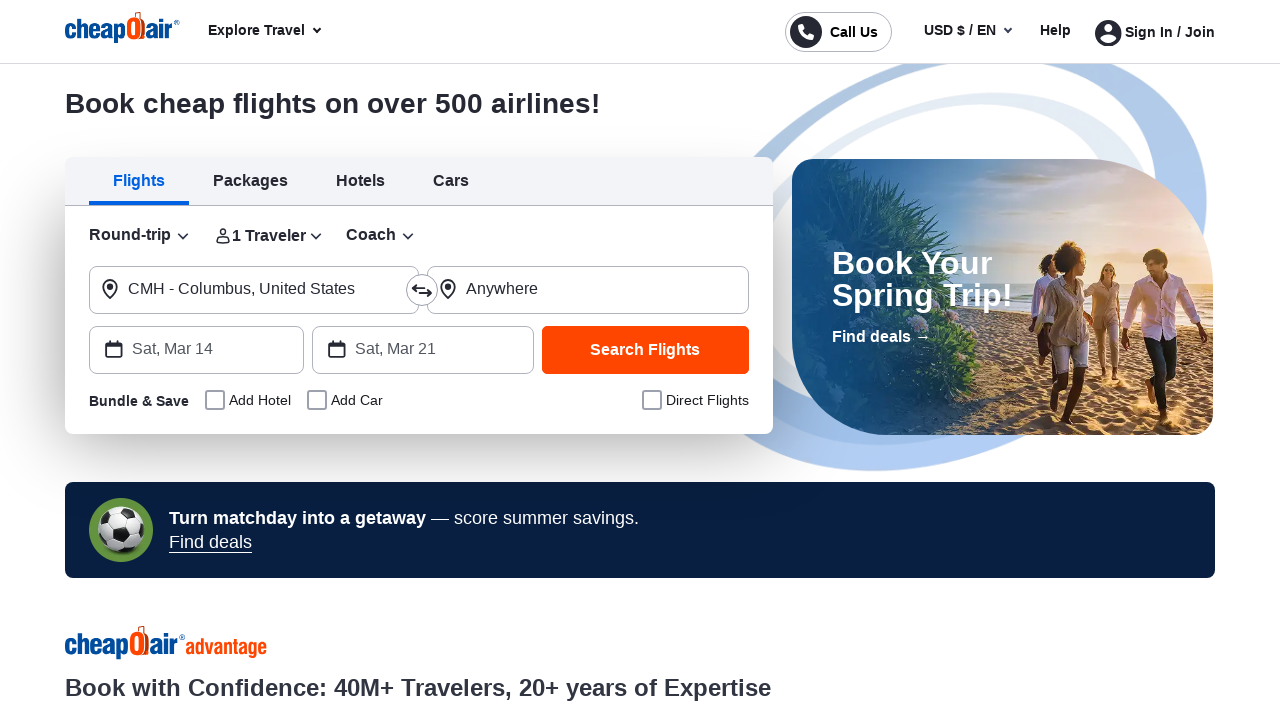

Navigated to CheapOAir travel website
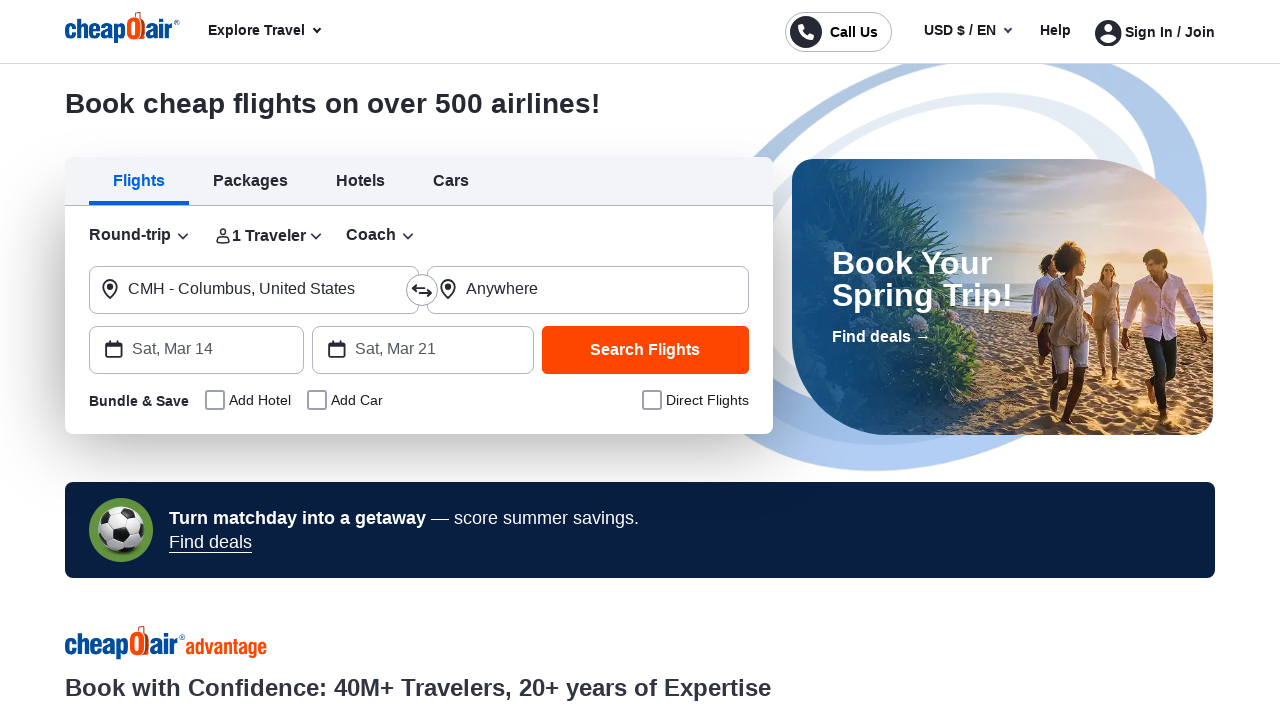

Page DOM content loaded
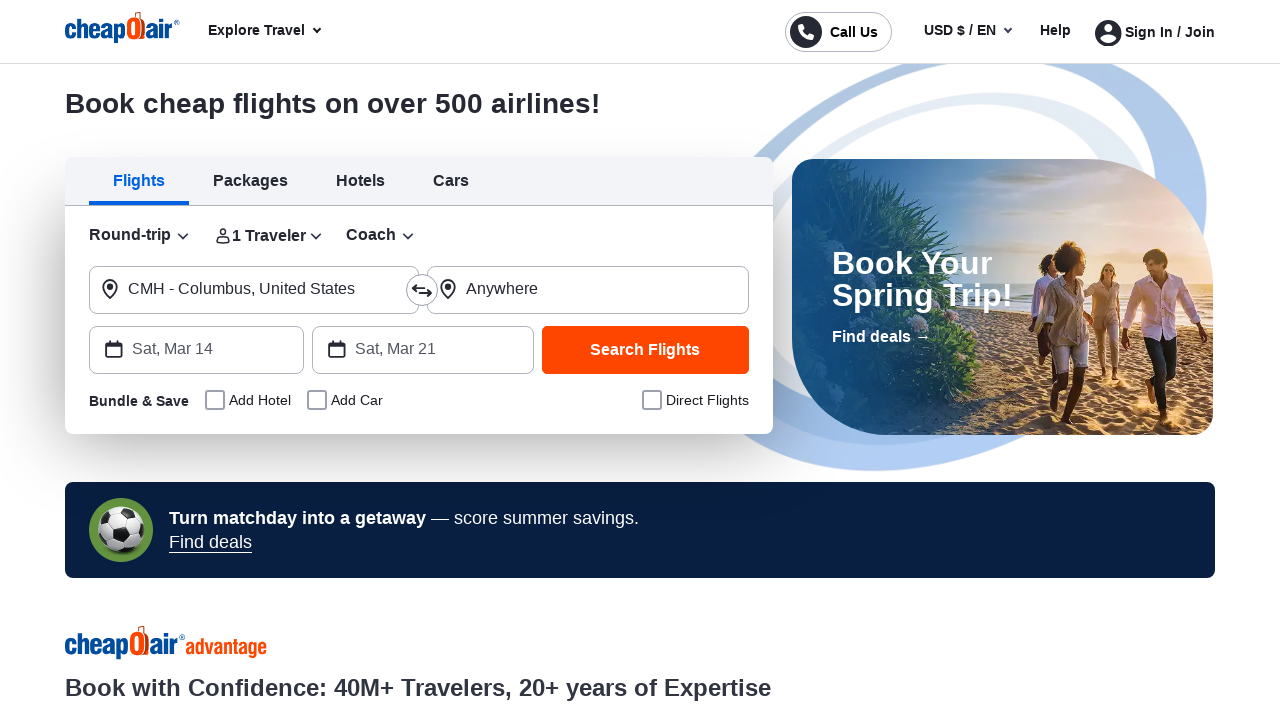

Body element found - page loaded successfully
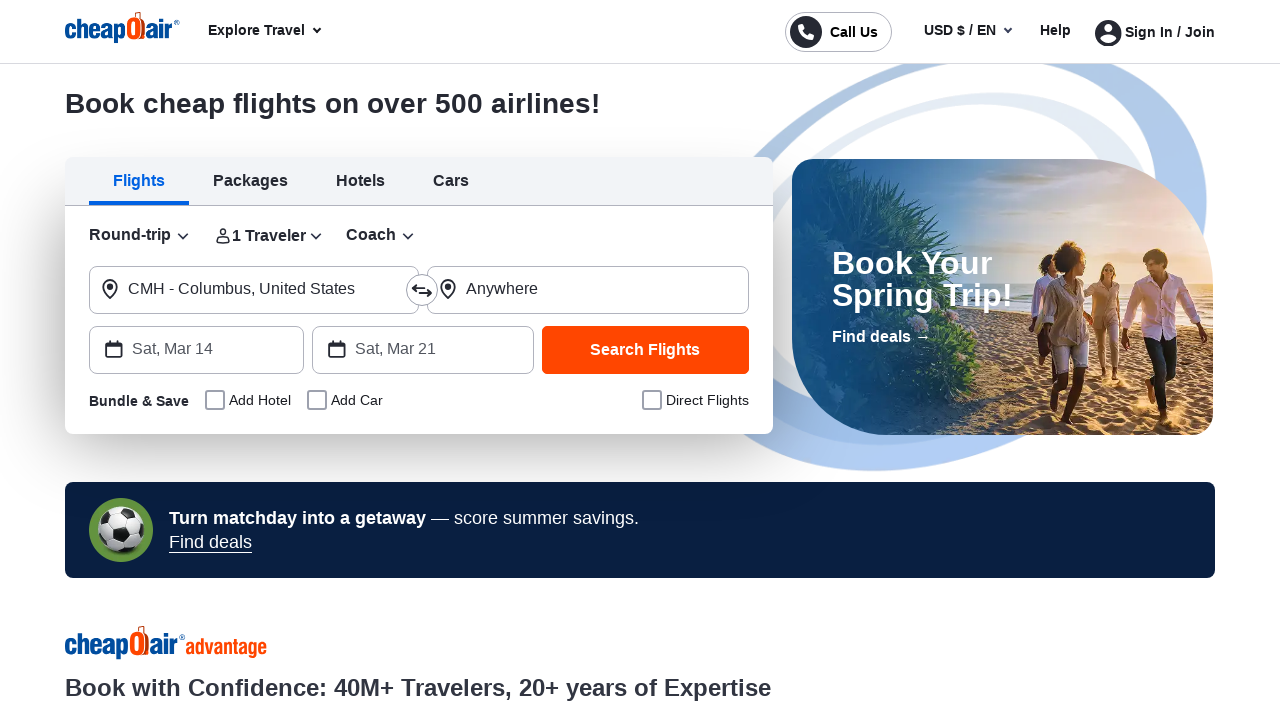

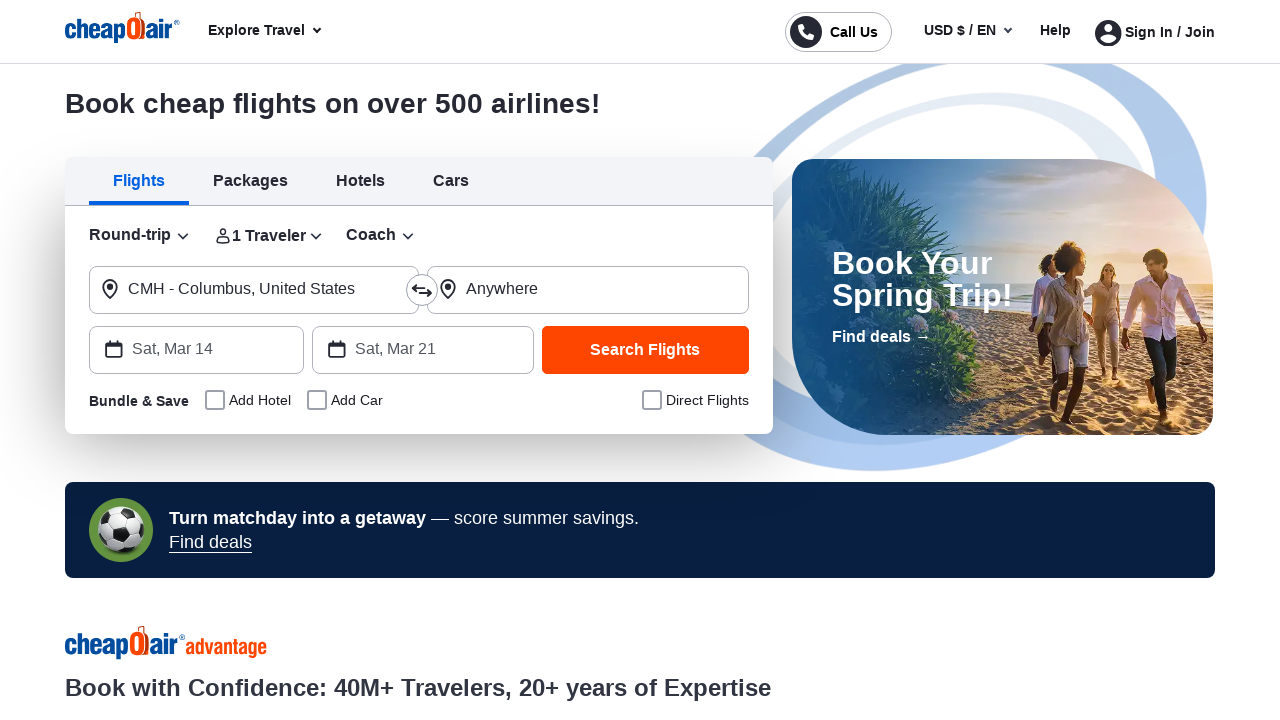